Tests registration form by filling required fields (first name, last name, email) and submitting the form

Starting URL: http://suninjuly.github.io/registration1.html

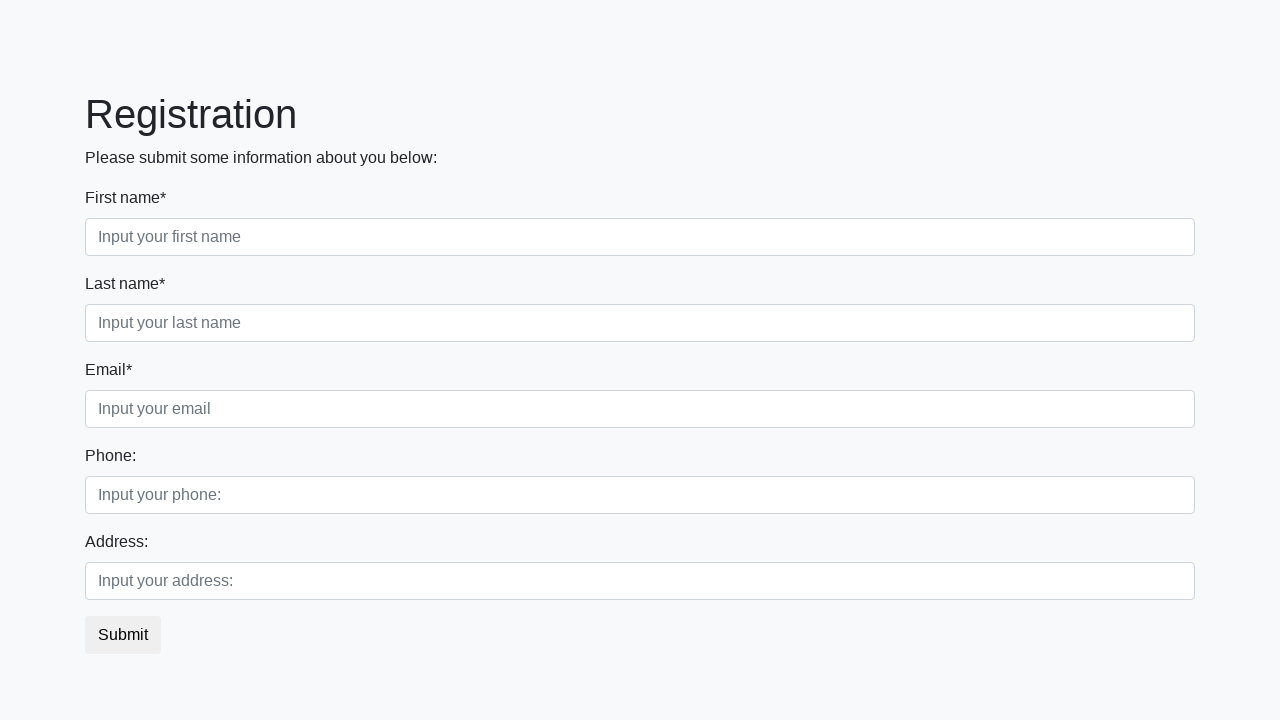

Filled first name field with 'John' on div.first_block input.first
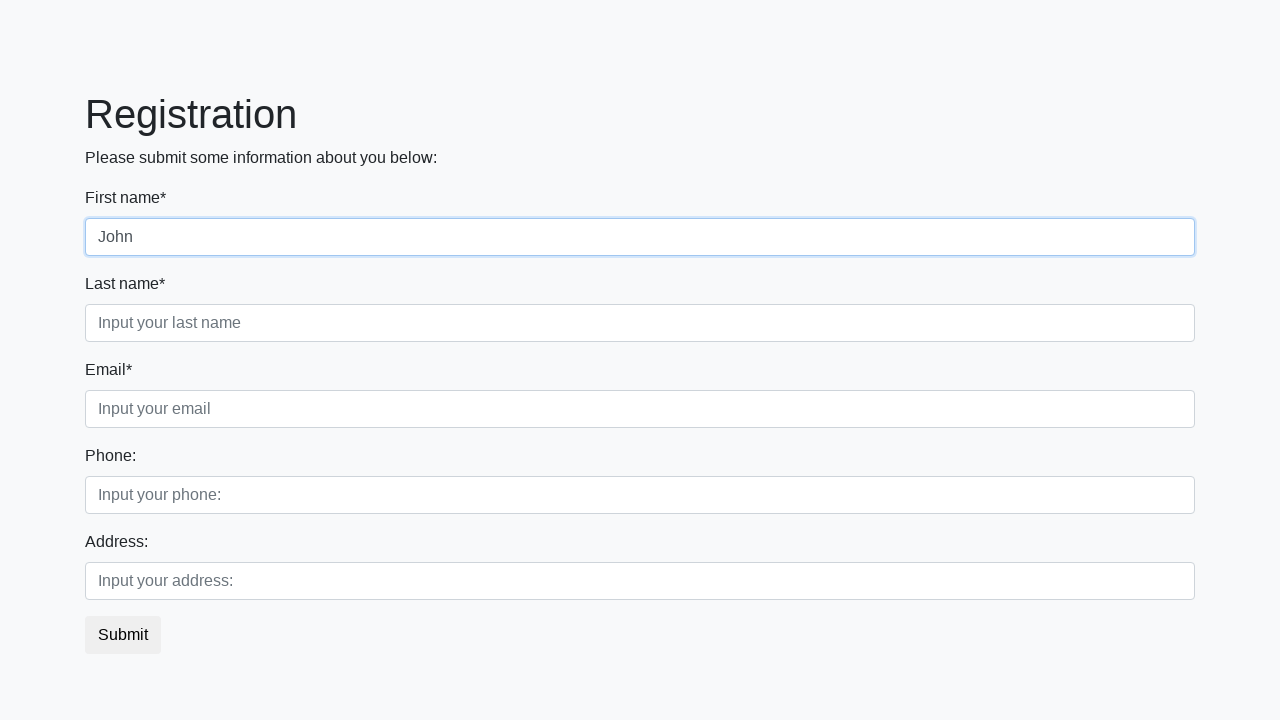

Filled last name field with 'Smith' on div.first_block input.second
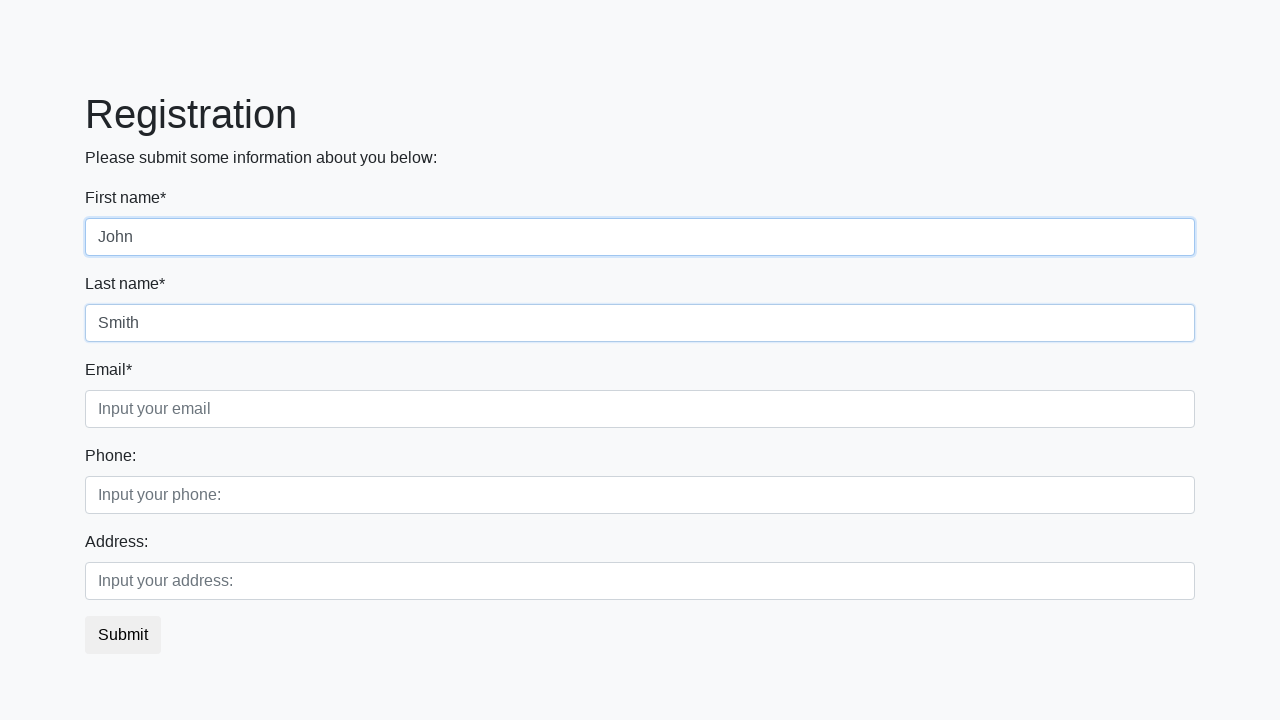

Filled email field with 'john.smith@example.com' on div.first_block input.third
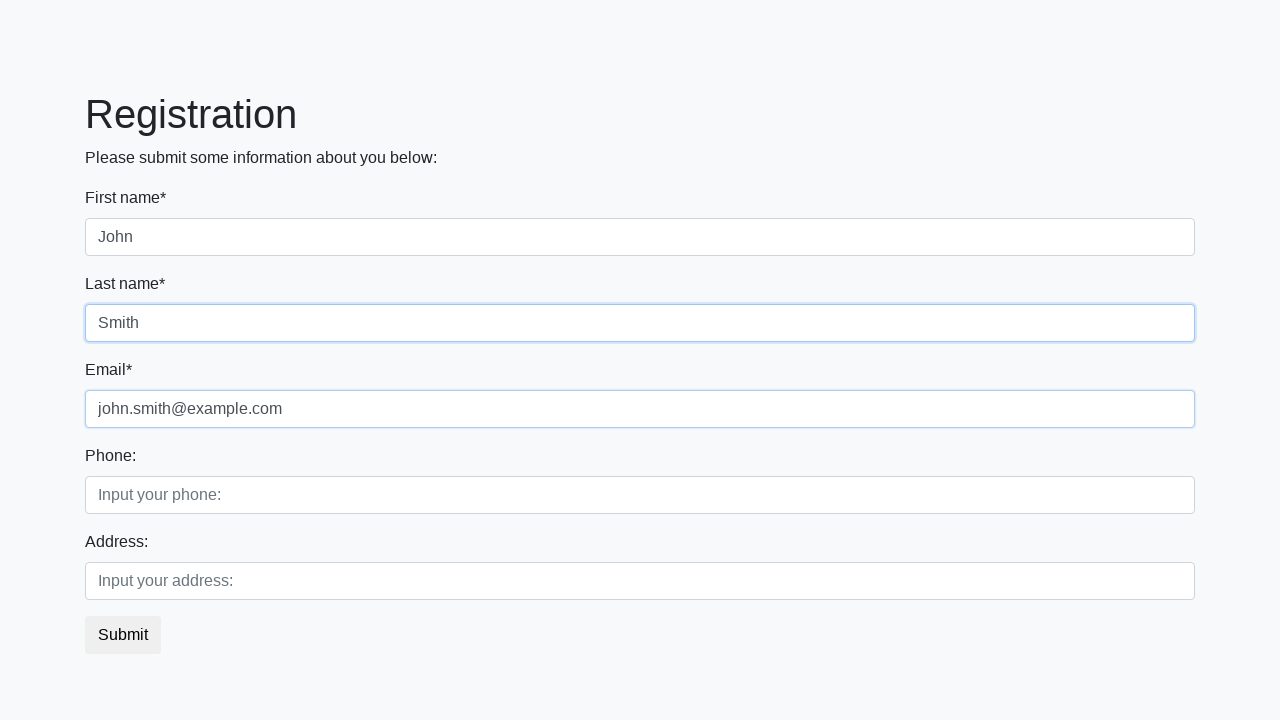

Clicked submit button to submit registration form at (123, 635) on button.btn
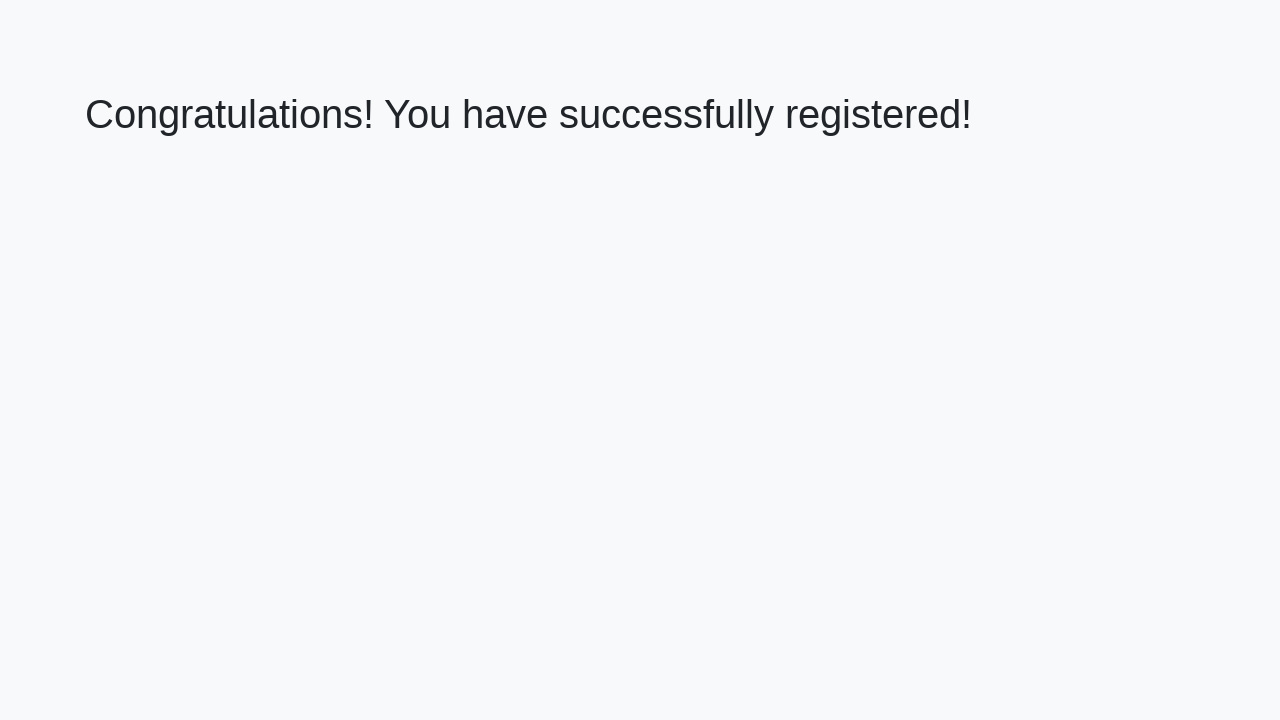

Success message appeared after form submission
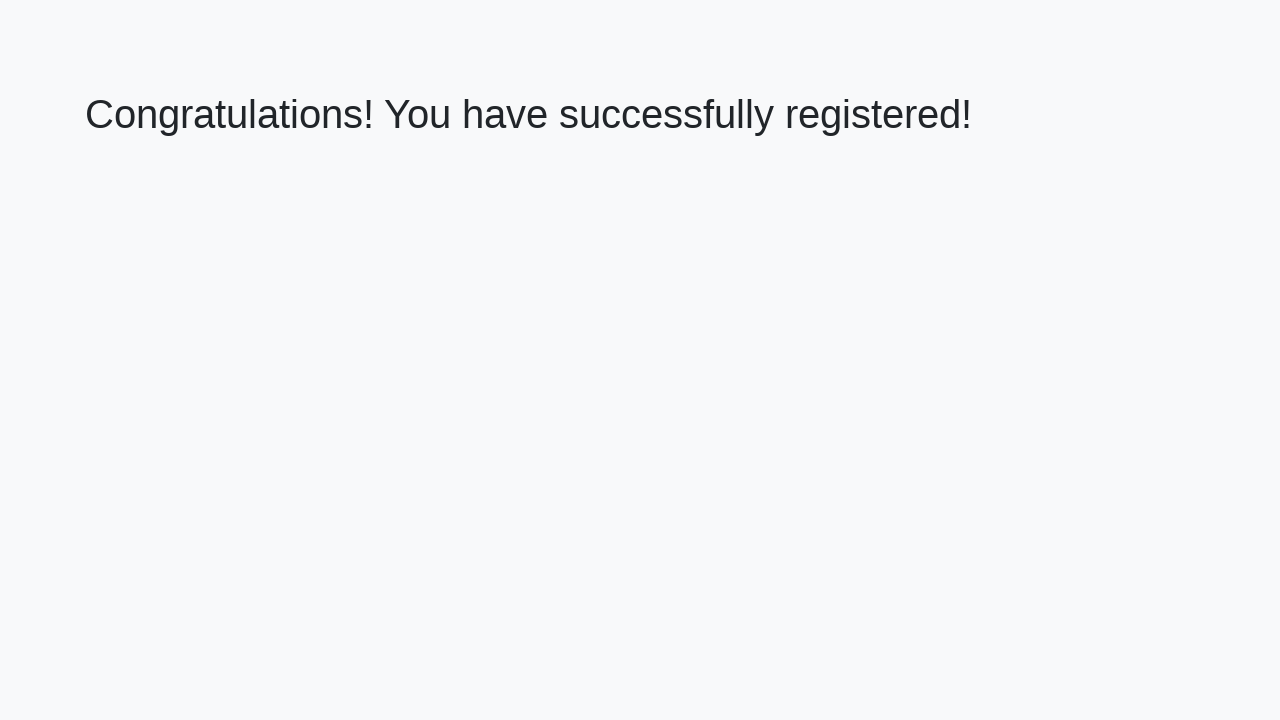

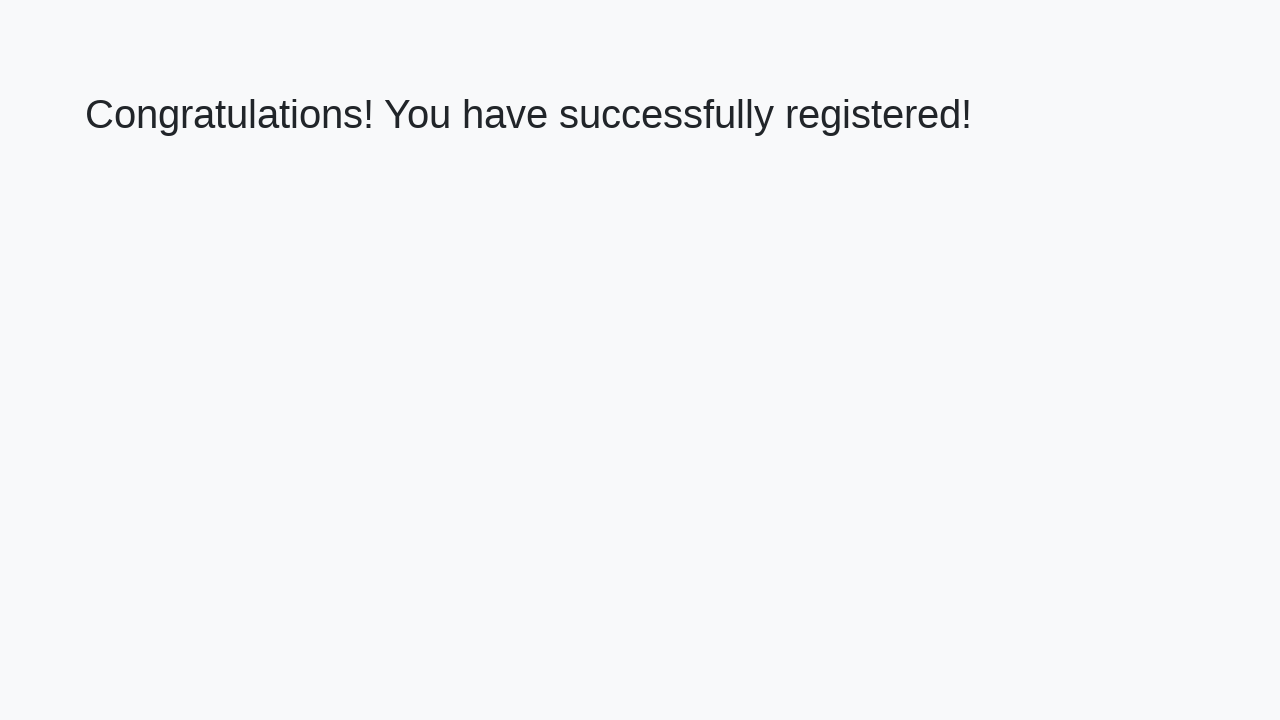